Tests dropdown selection functionality by selecting options using different methods: by index, by visible text, and by value

Starting URL: https://www.rahulshettyacademy.com/AutomationPractice/

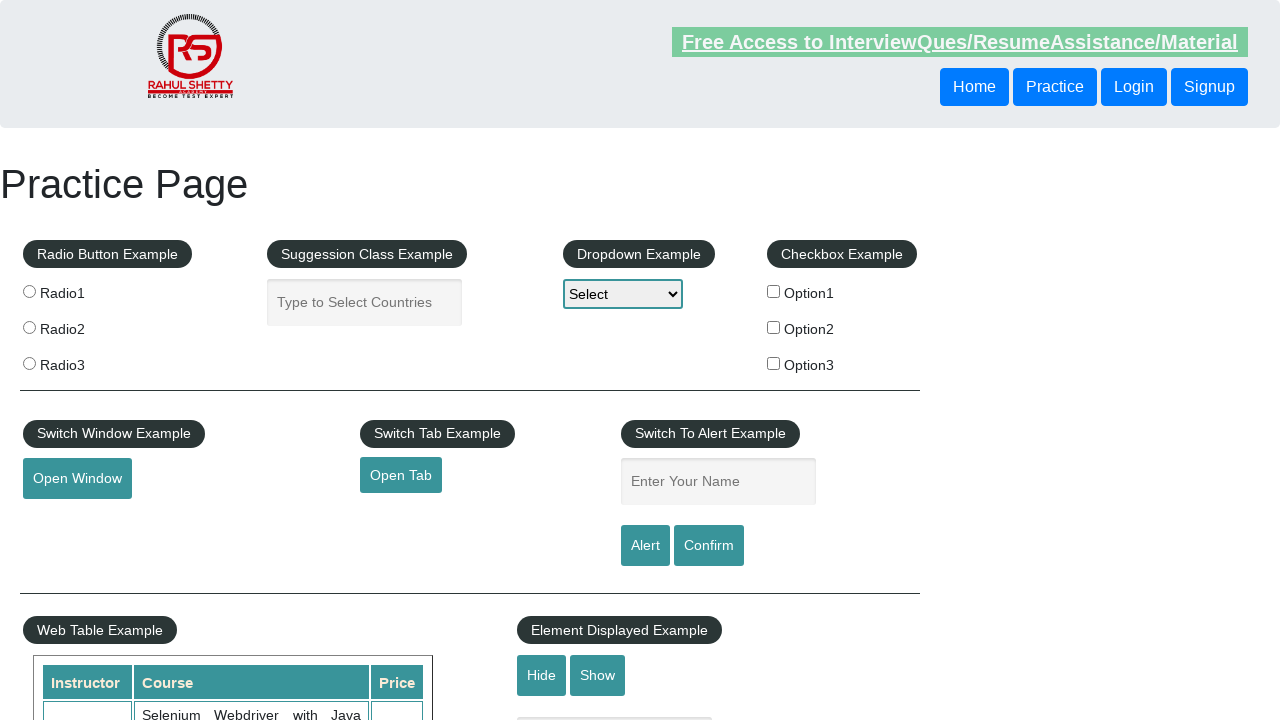

Navigated to AutomationPractice page
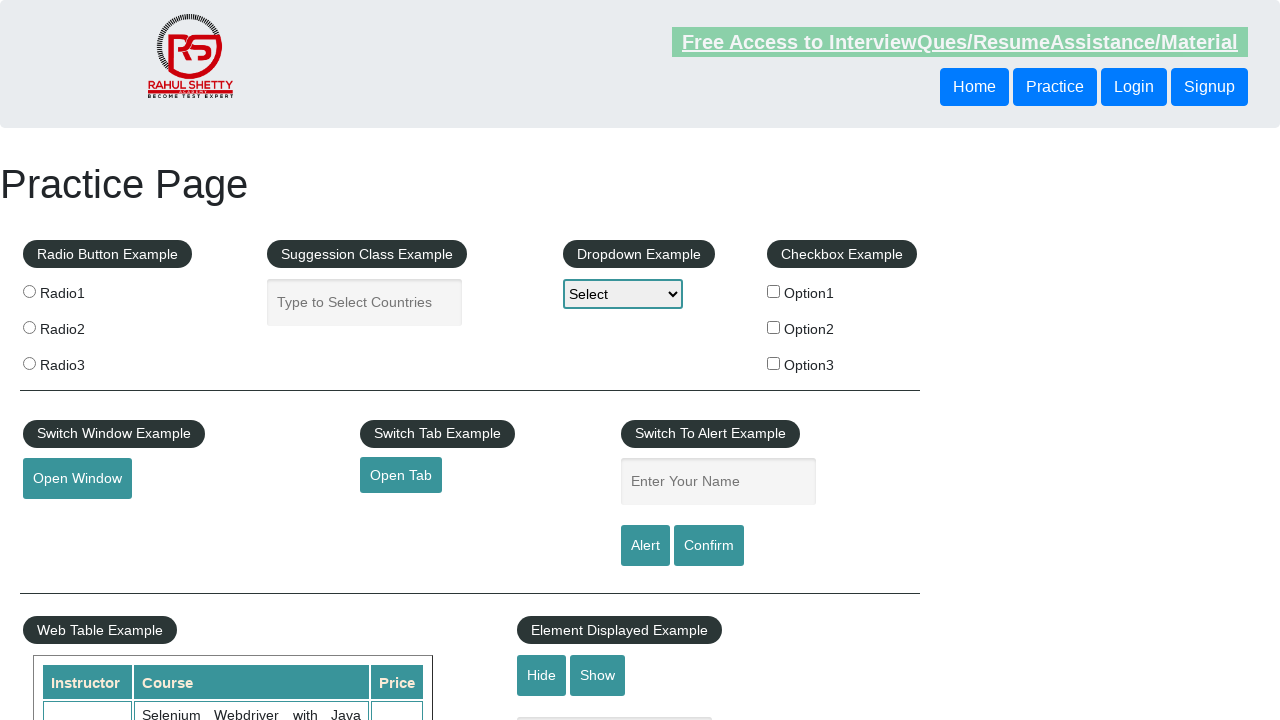

Selected dropdown option by index 3 (Option3) on #dropdown-class-example
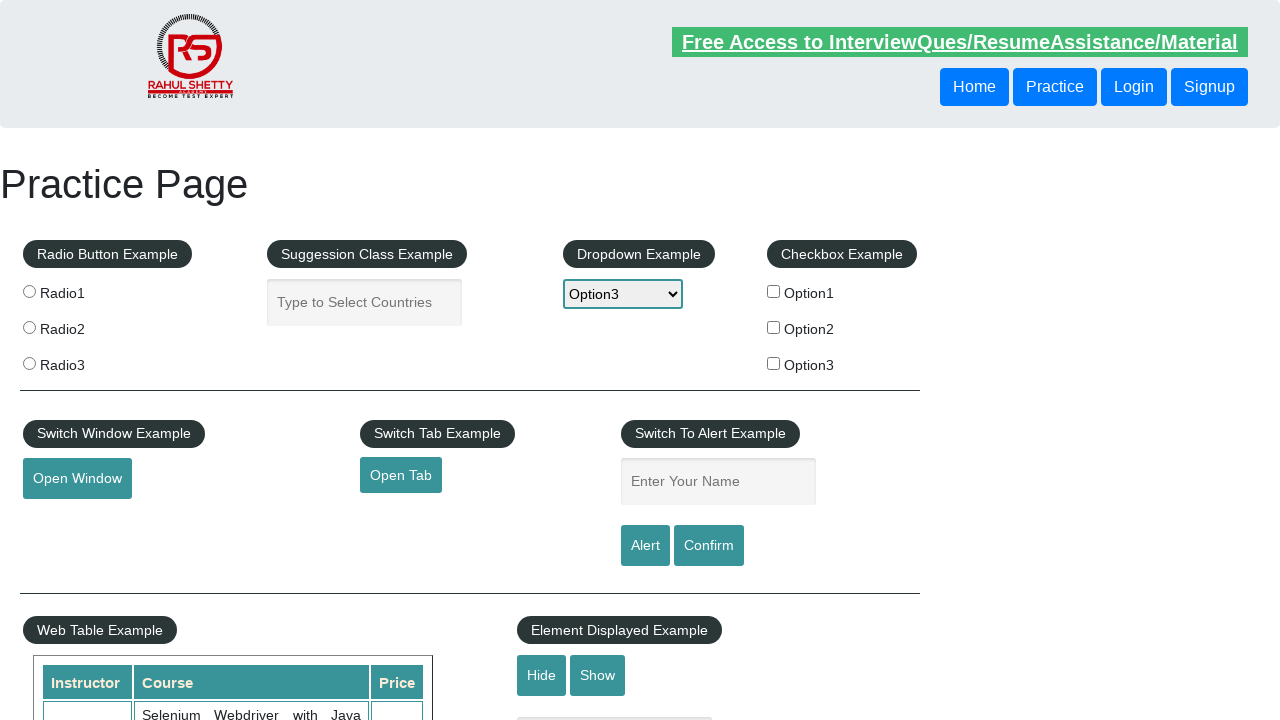

Selected dropdown option by visible text (Option2) on #dropdown-class-example
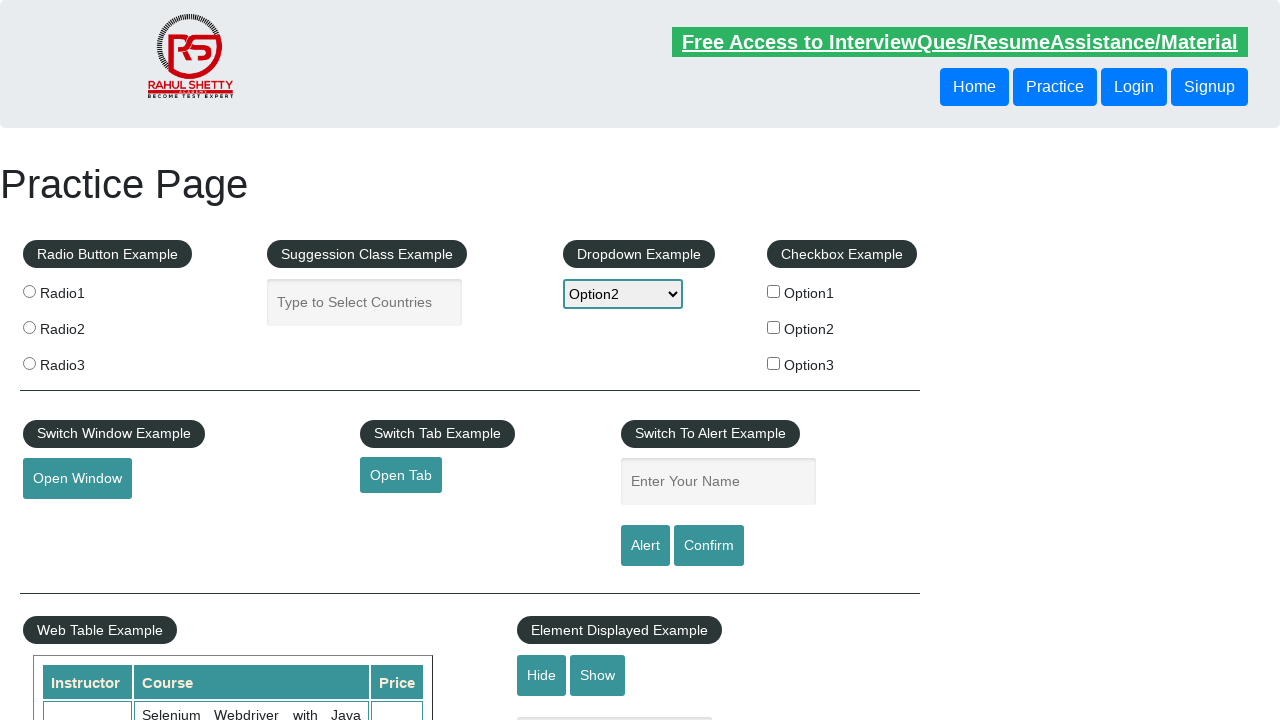

Selected dropdown option by value (option1) on #dropdown-class-example
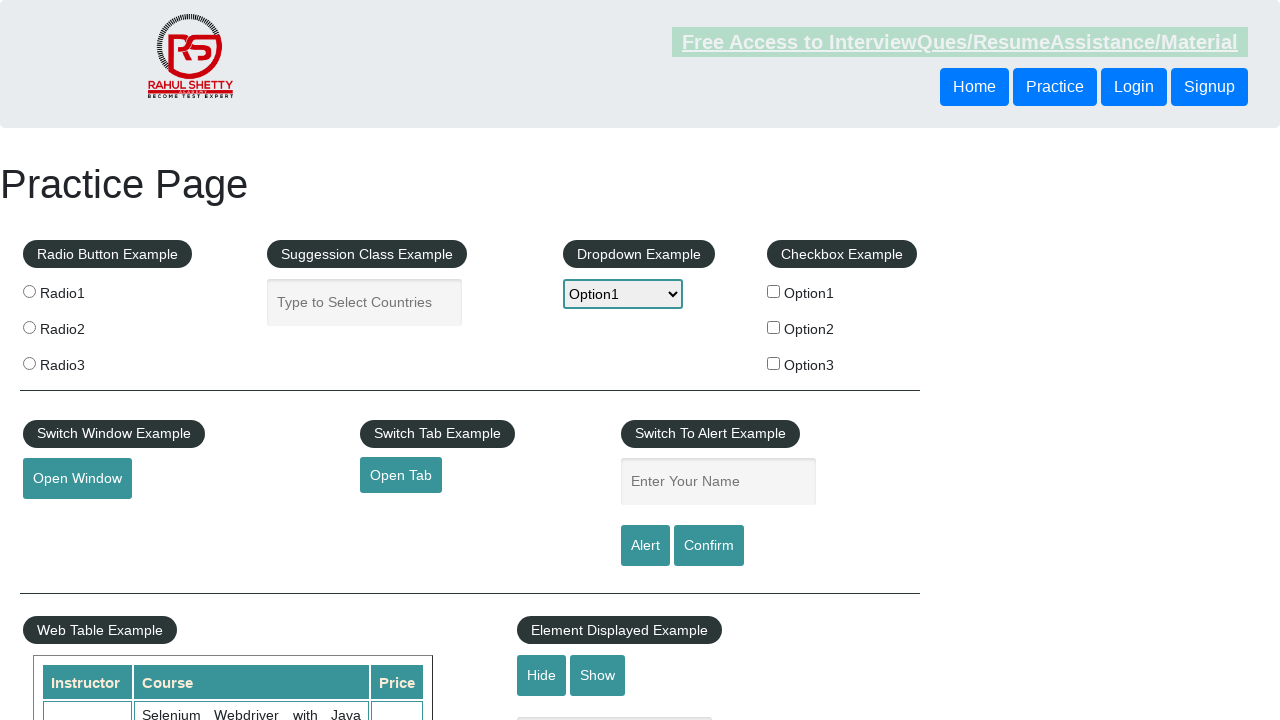

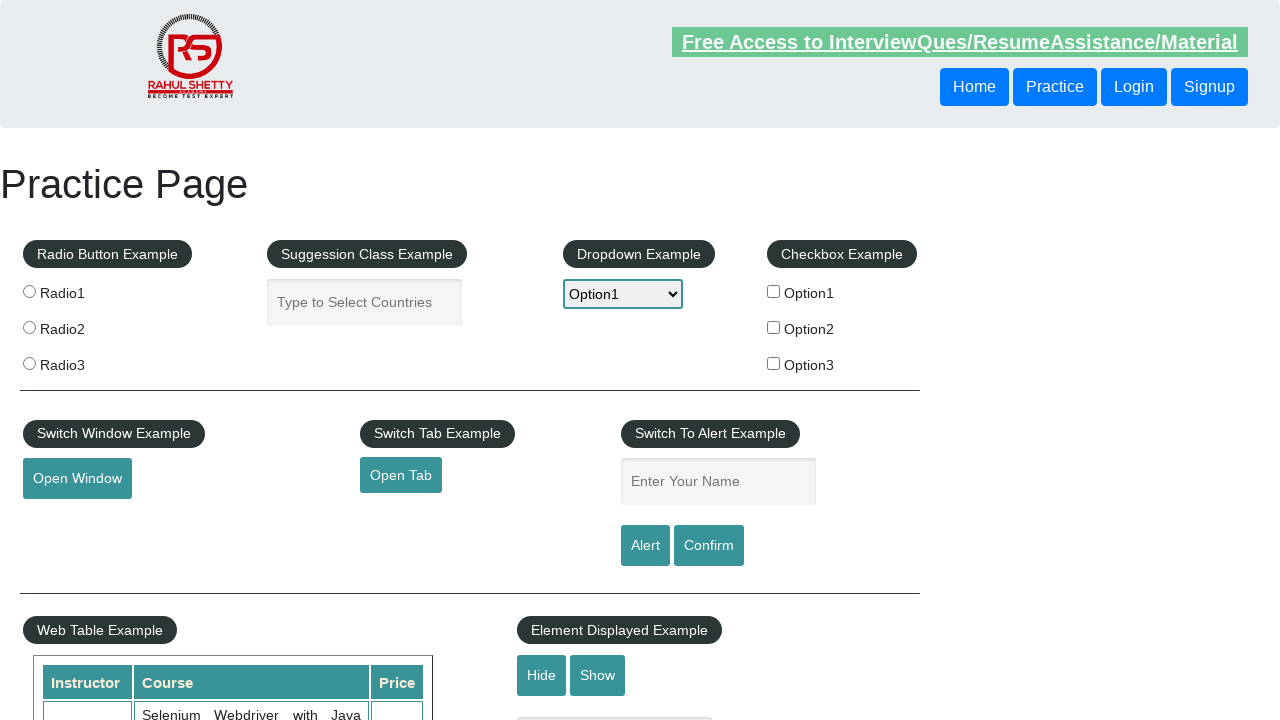